Navigates to VWO application page and waits for the page to load

Starting URL: https://app.vwo.com

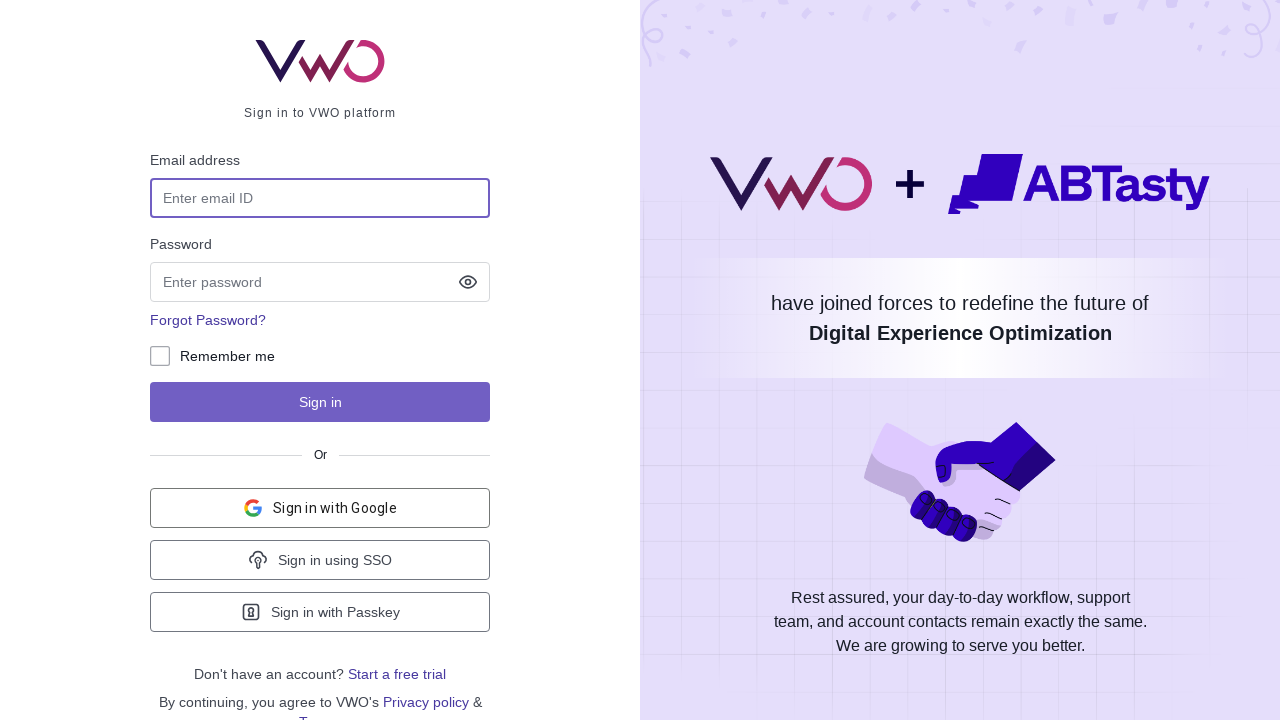

Navigated to VWO application page at https://app.vwo.com
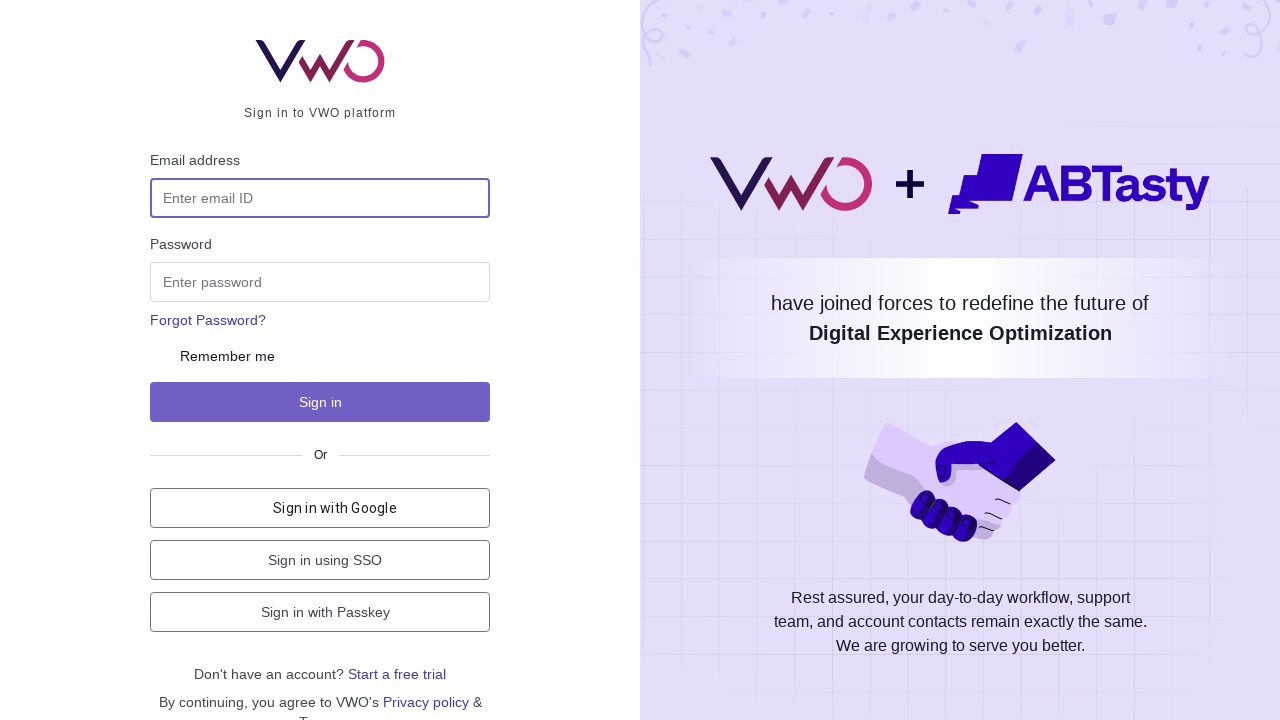

Page loaded completely - networkidle state reached
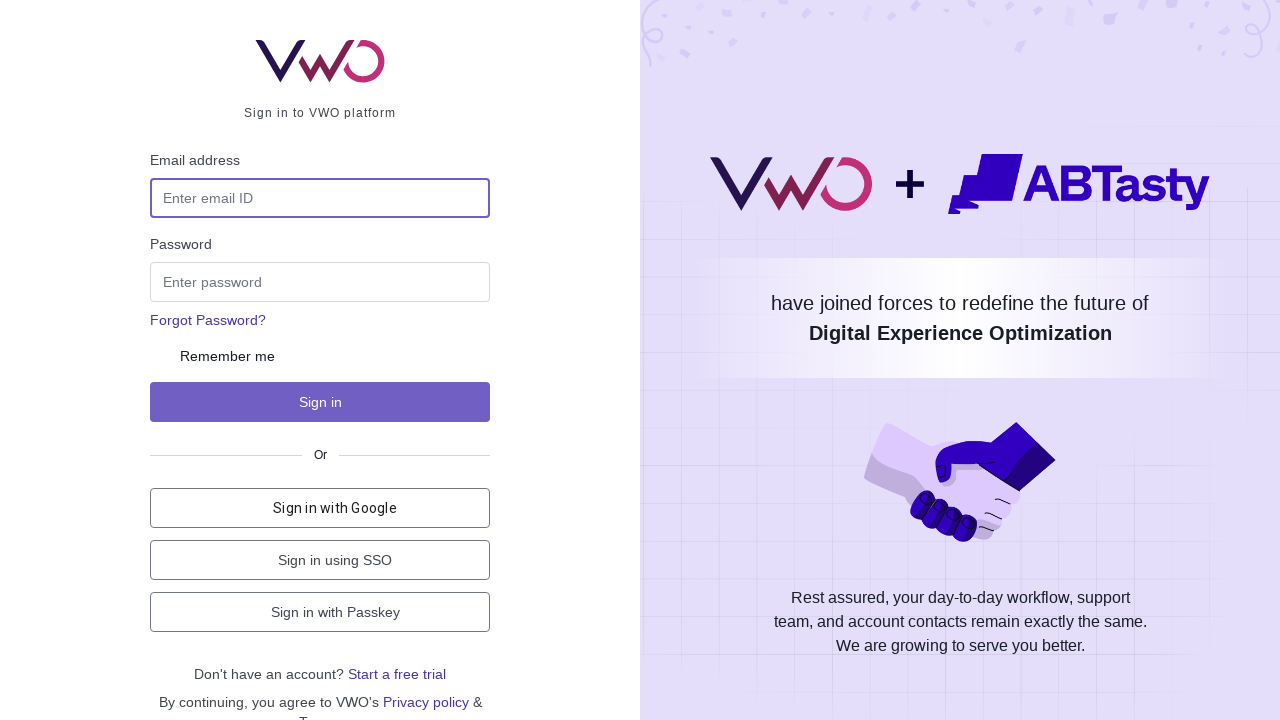

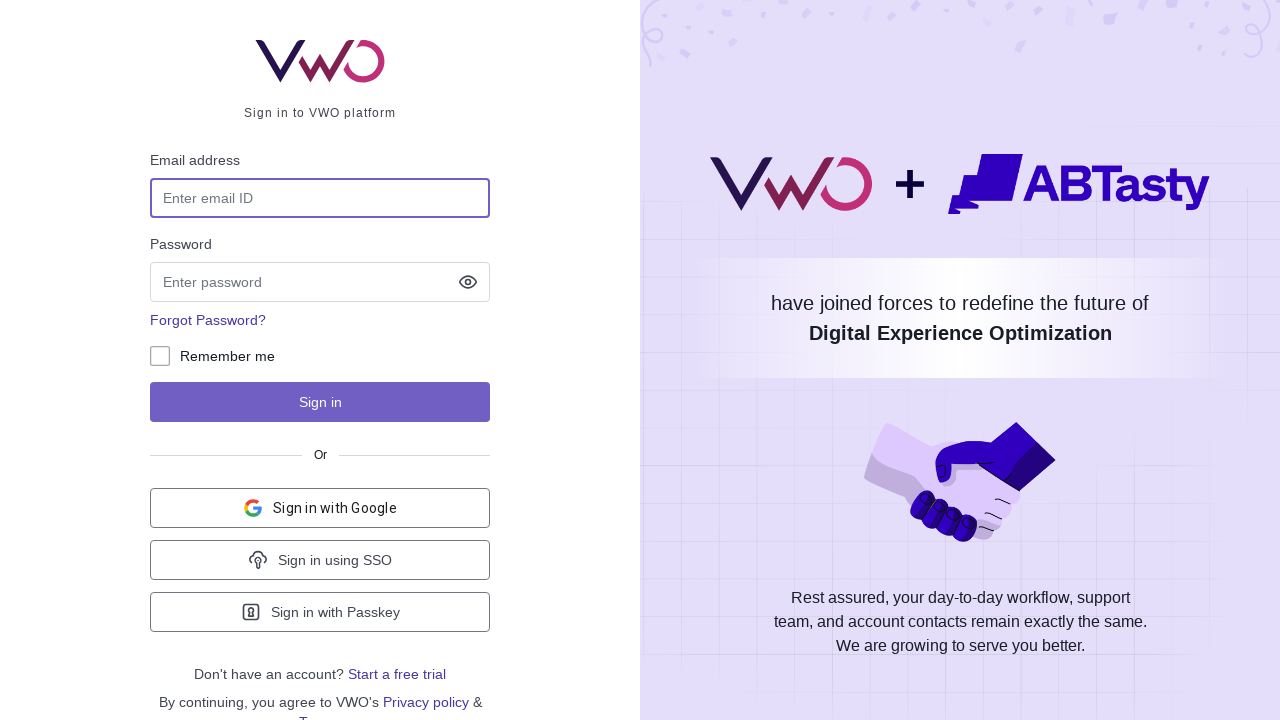